Tests opening a new browser window and navigating to a different website (OrangeHRM) while keeping the original OpenCart page open in the first window.

Starting URL: https://www.opencart.com/

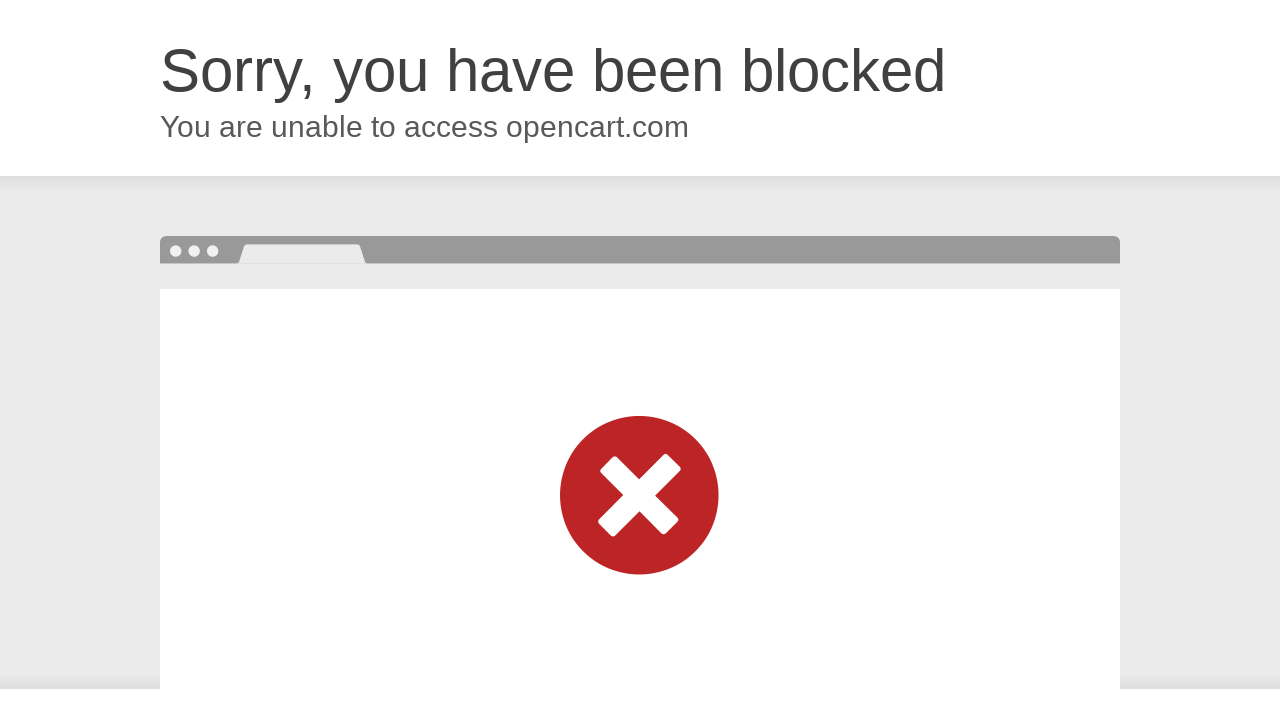

Opened a new browser page/window
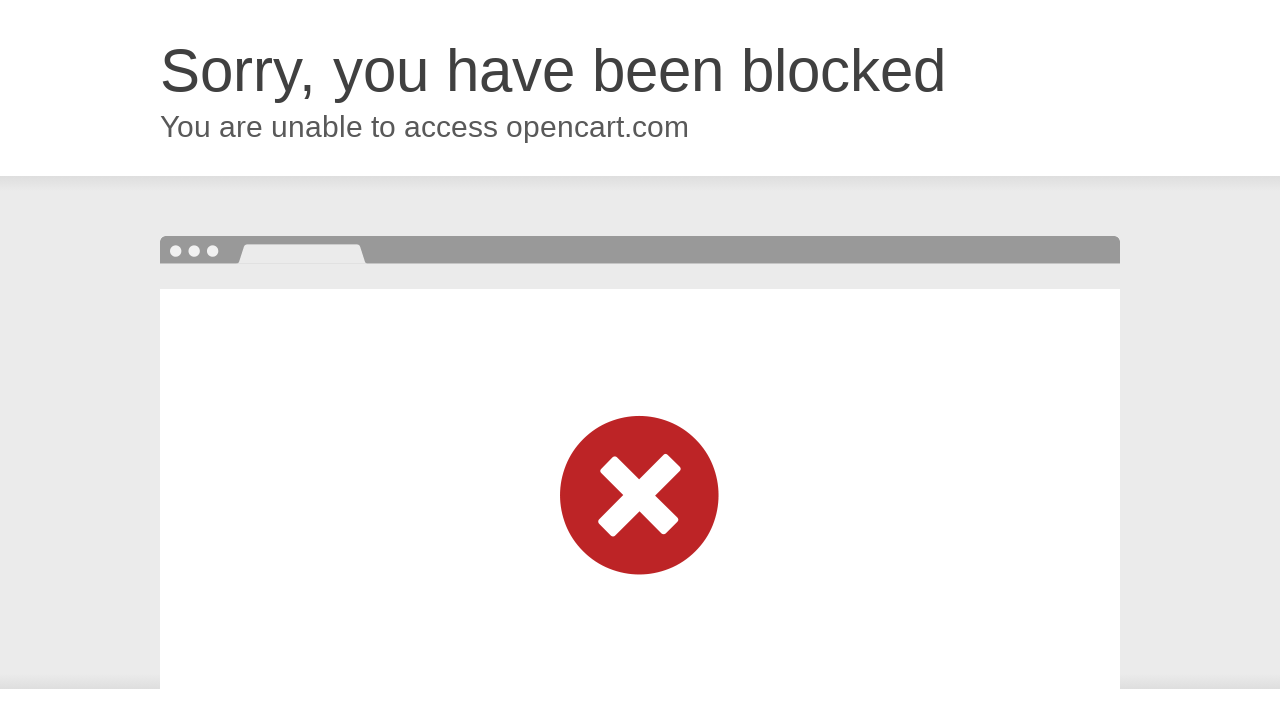

Navigated to OrangeHRM website in new page
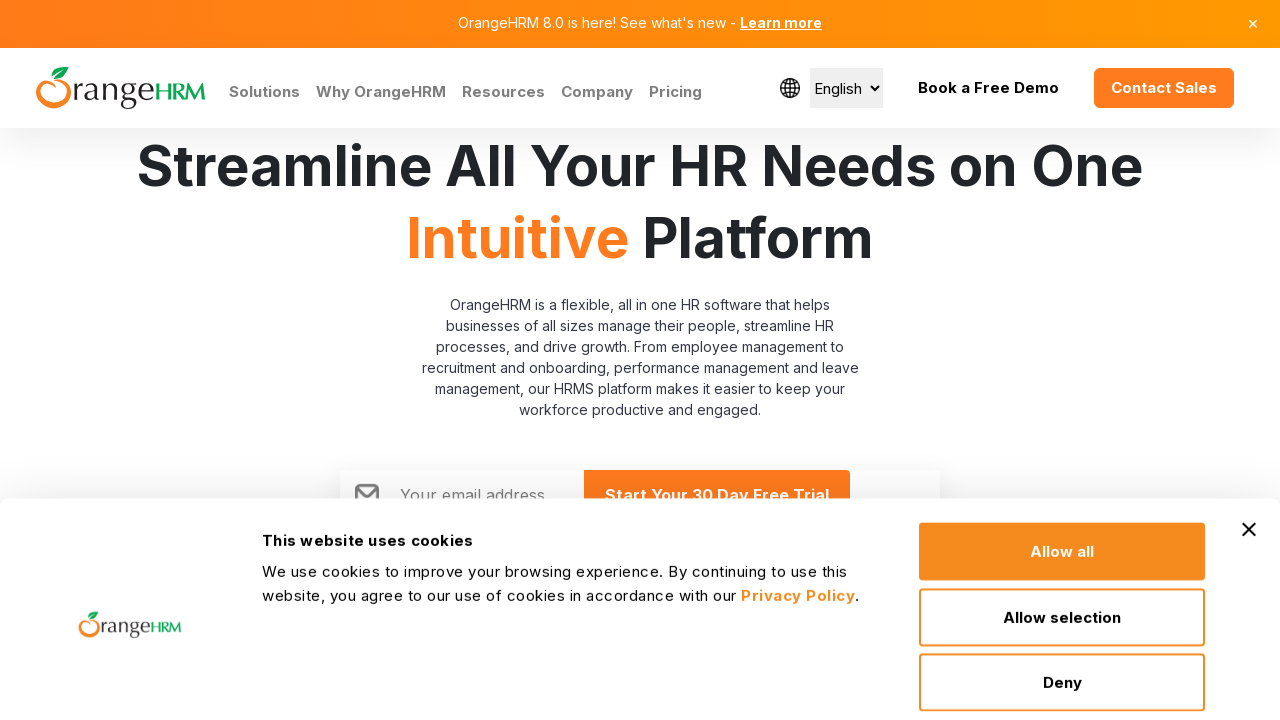

OrangeHRM page fully loaded (domcontentloaded state)
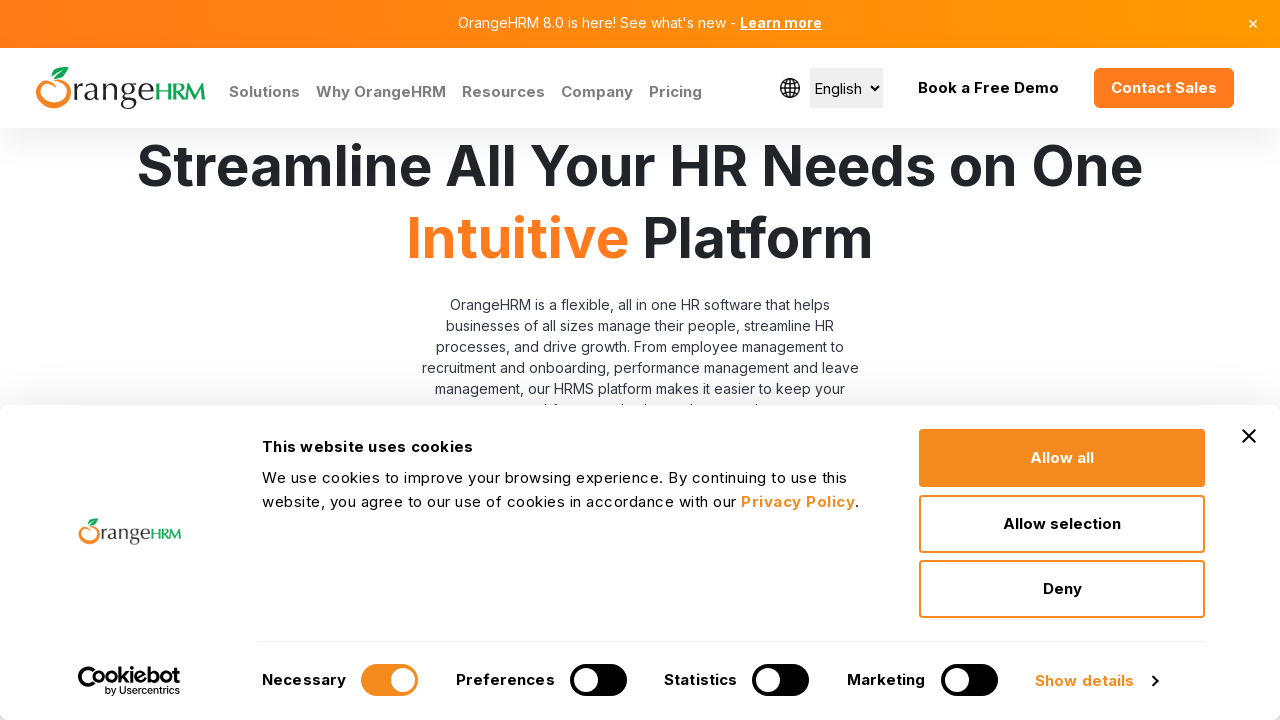

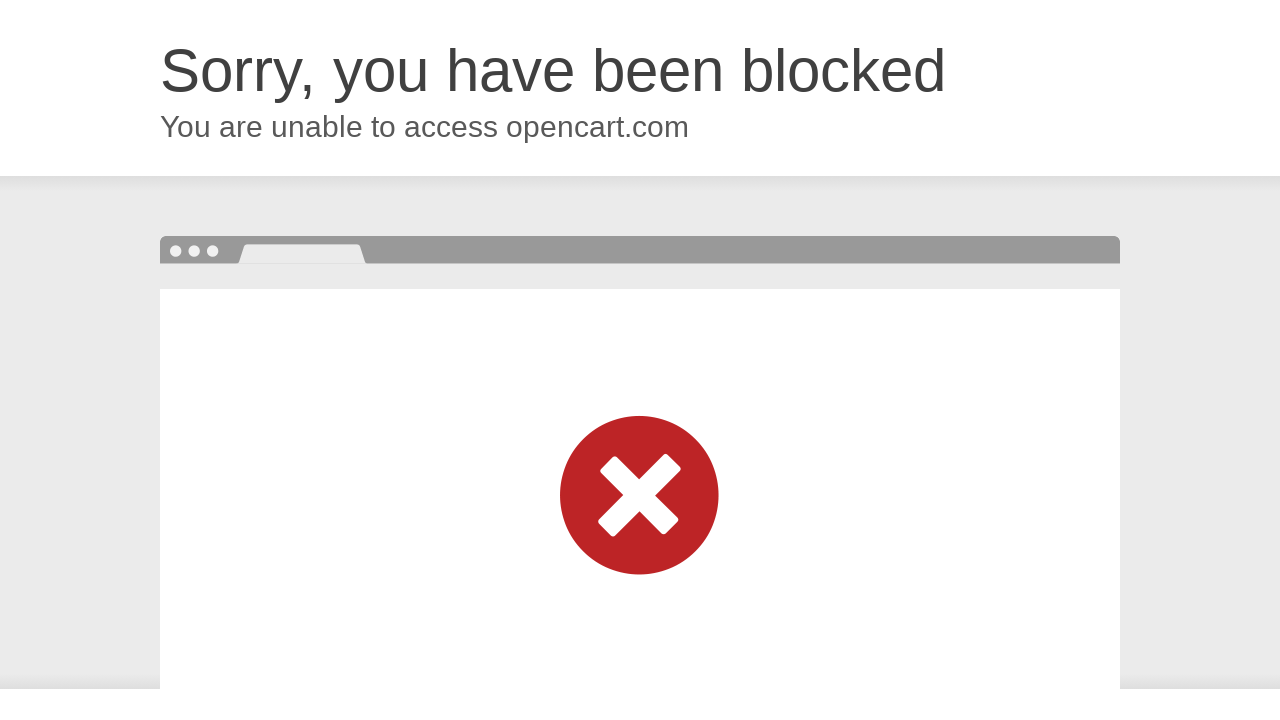